Tests signup form submission by filling first name, last name, and email fields then clicking the submit button

Starting URL: http://secure-retreat-92358.herokuapp.com/

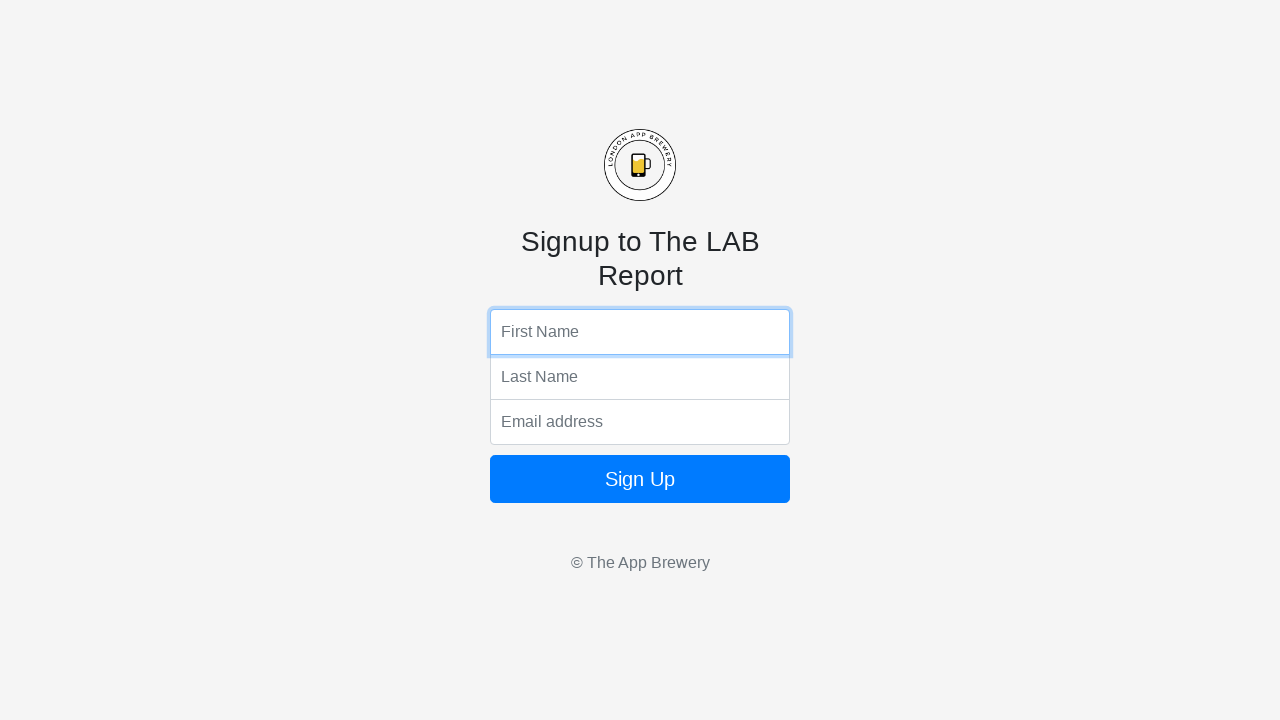

Navigated to signup form page
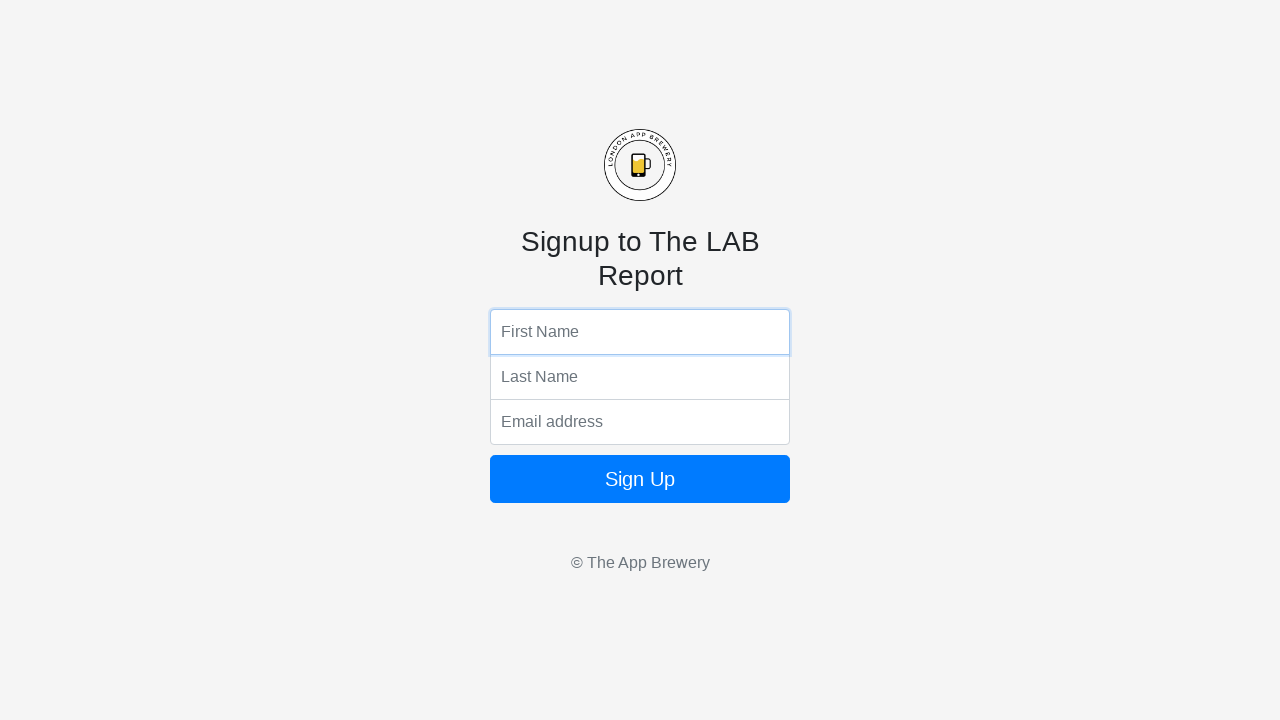

Filled first name field with 'John' on input[name='fName']
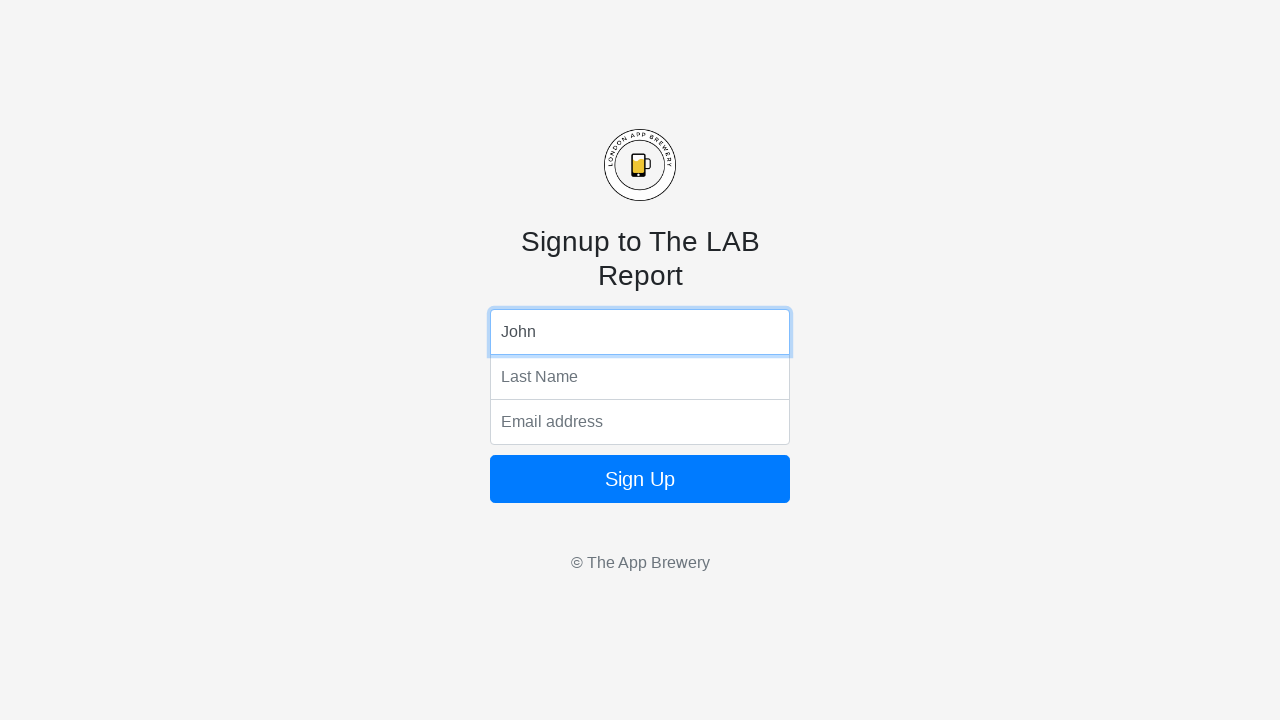

Filled last name field with 'Doe' on input[name='lName']
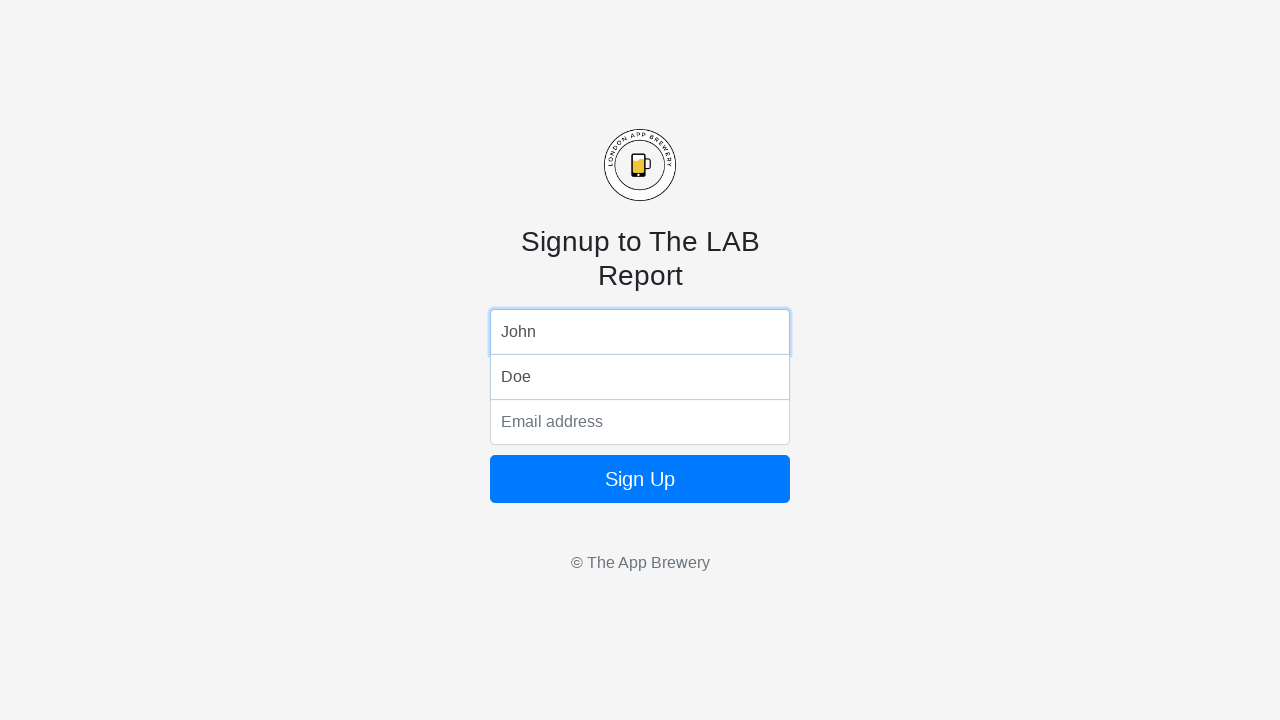

Filled email field with 'testuser123@example.com' on input[name='email']
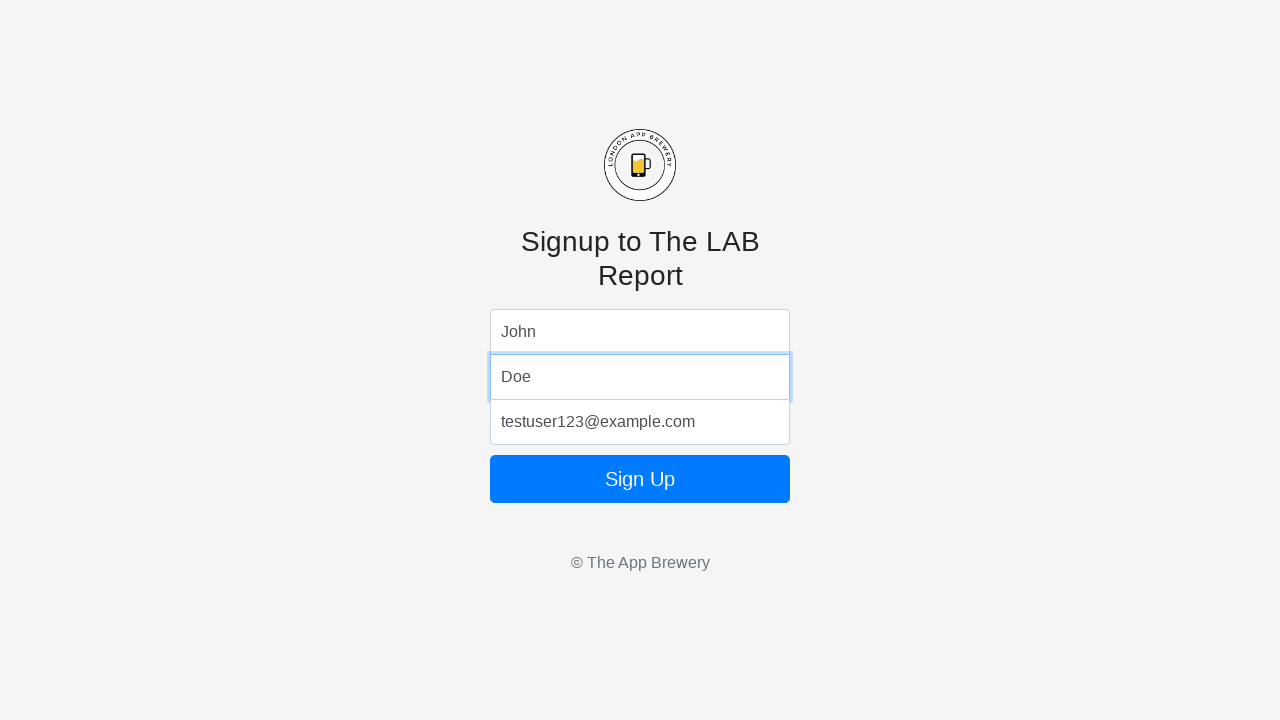

Clicked submit button to submit signup form at (640, 479) on .btn-block
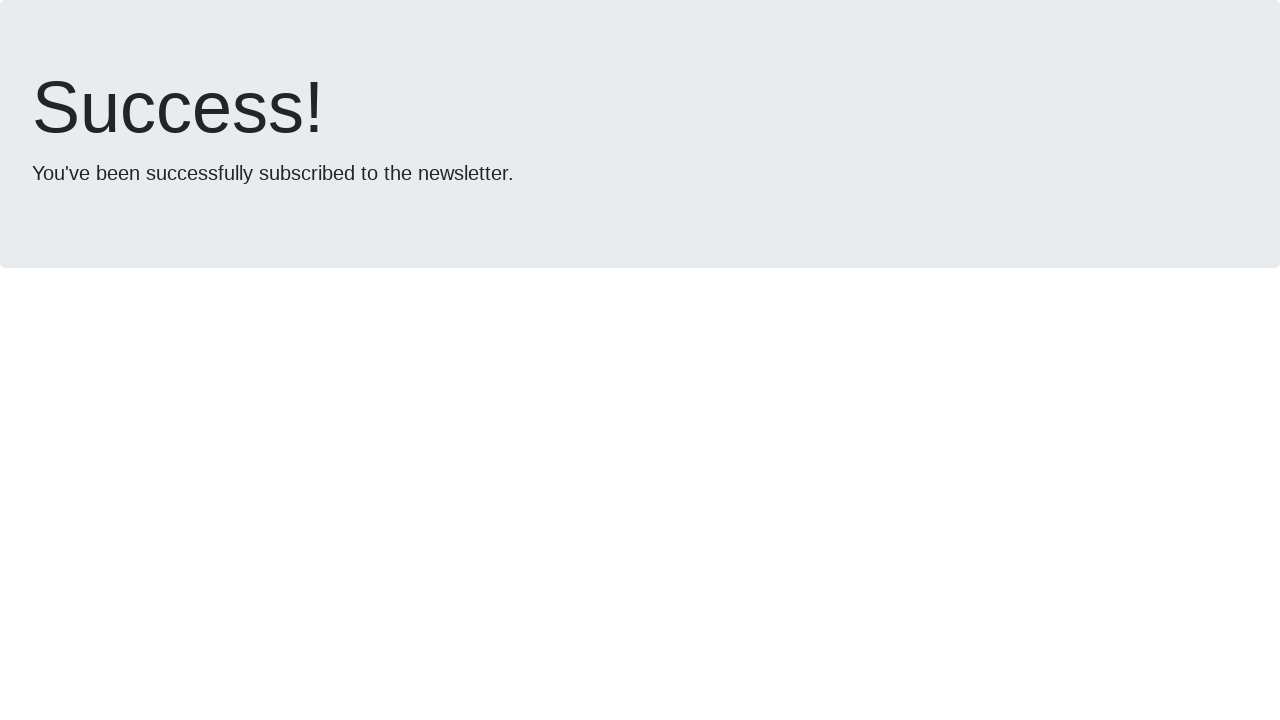

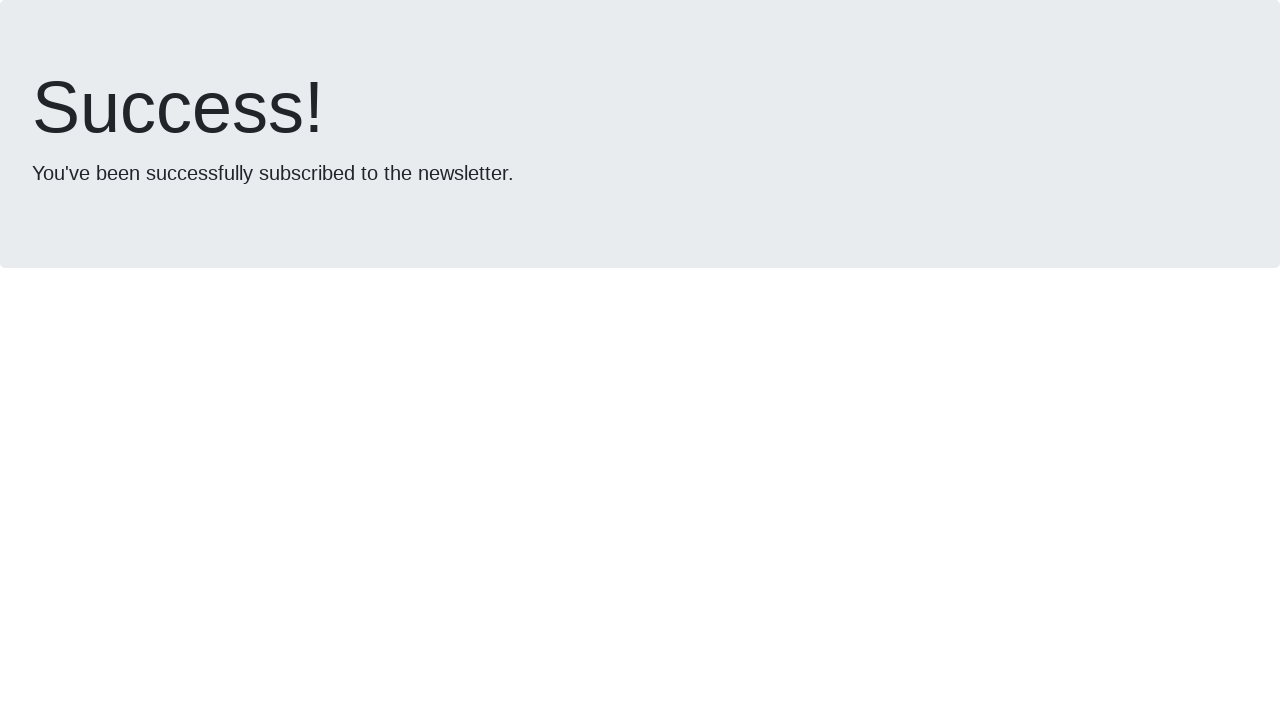